Tests window handling by clicking a link that opens a new tab, switching to the new tab, and verifying its title is "New Window"

Starting URL: https://the-internet.herokuapp.com/windows

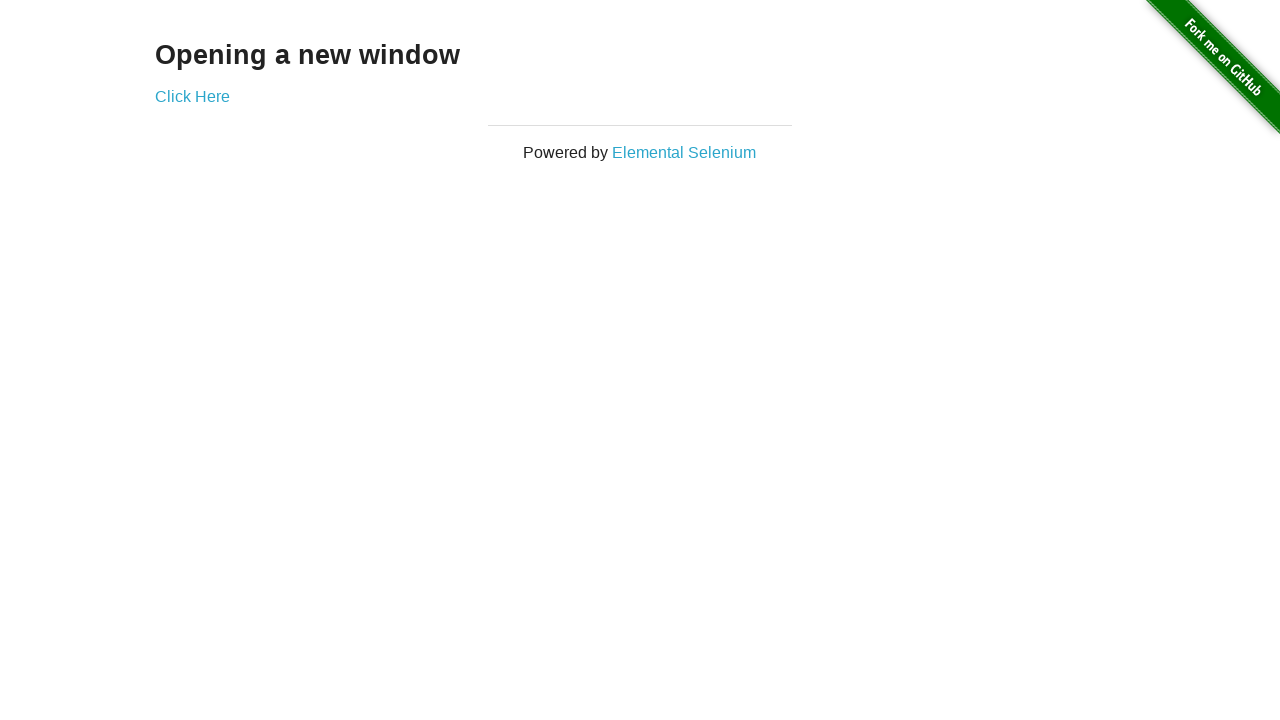

Stored original page reference
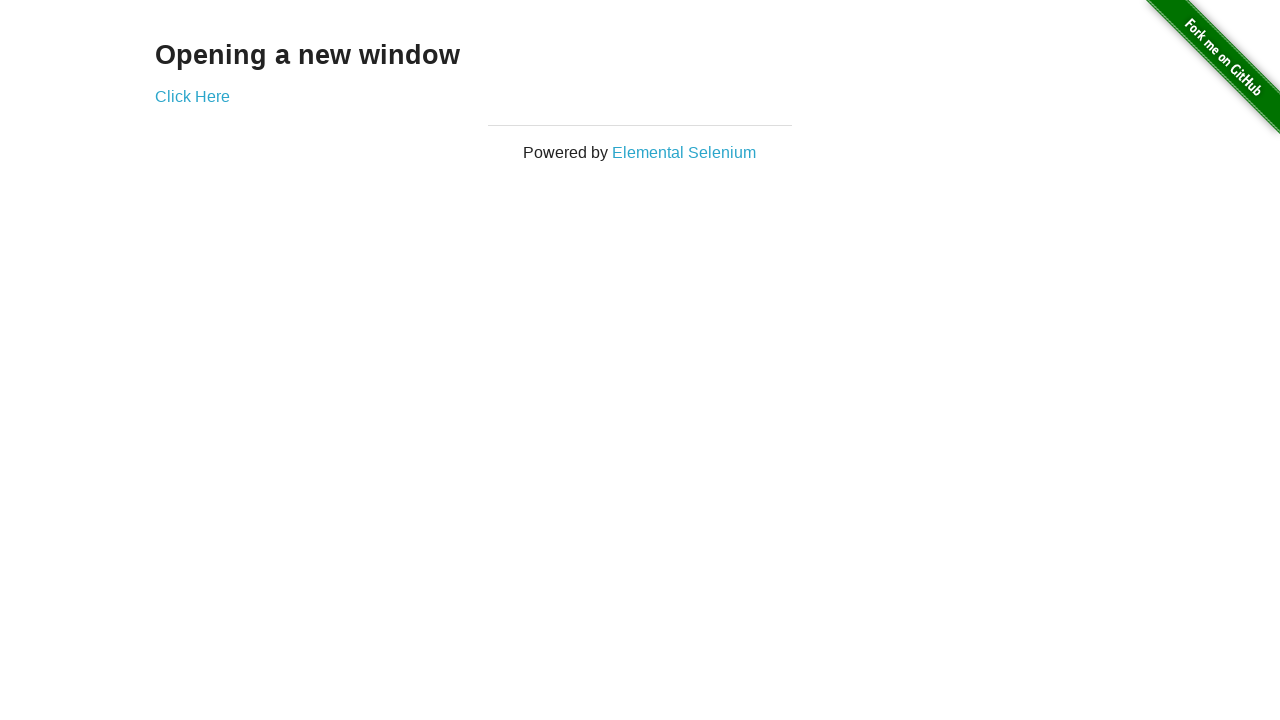

Clicked 'Click Here' link to open new tab at (192, 96) on text=Click Here
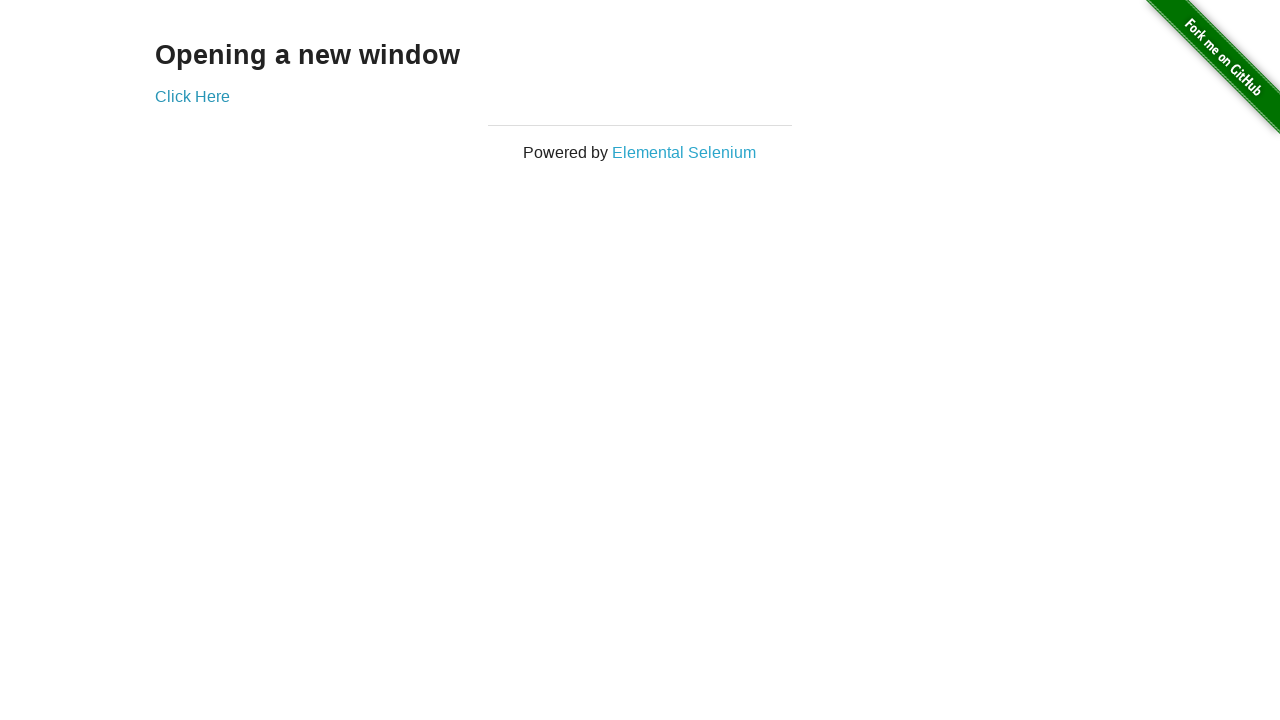

Captured new page/tab from context
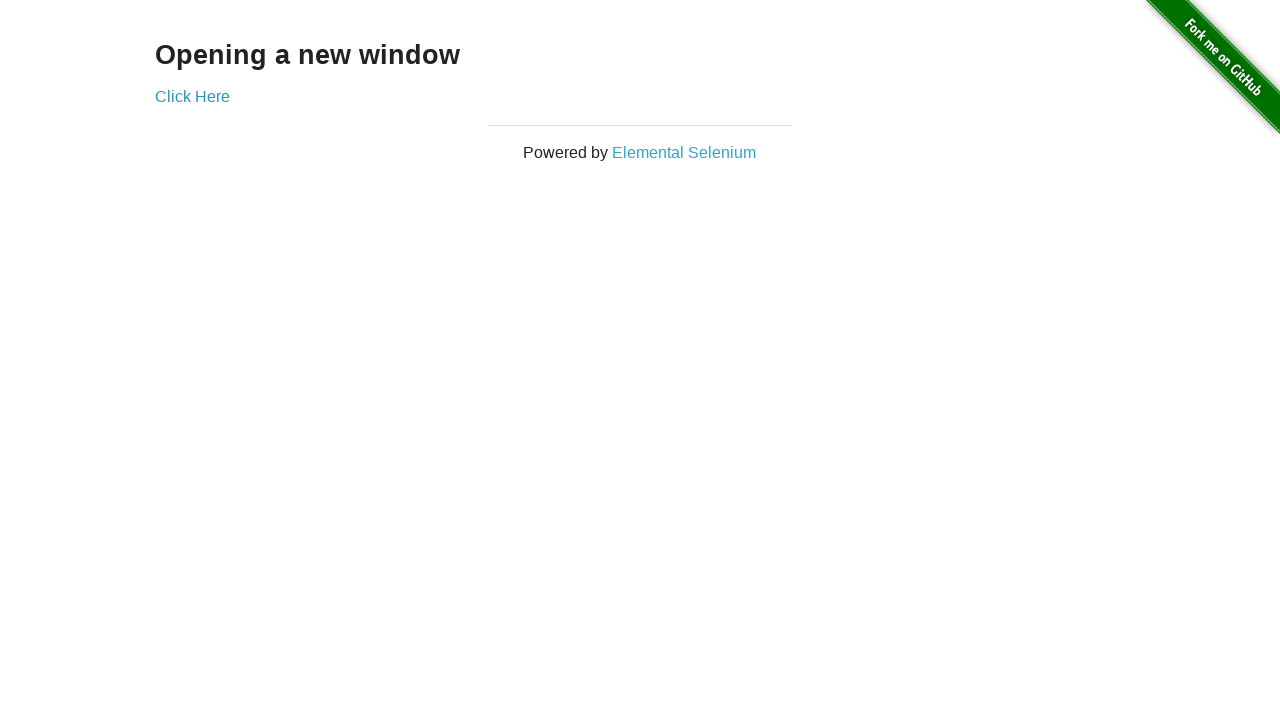

New page finished loading
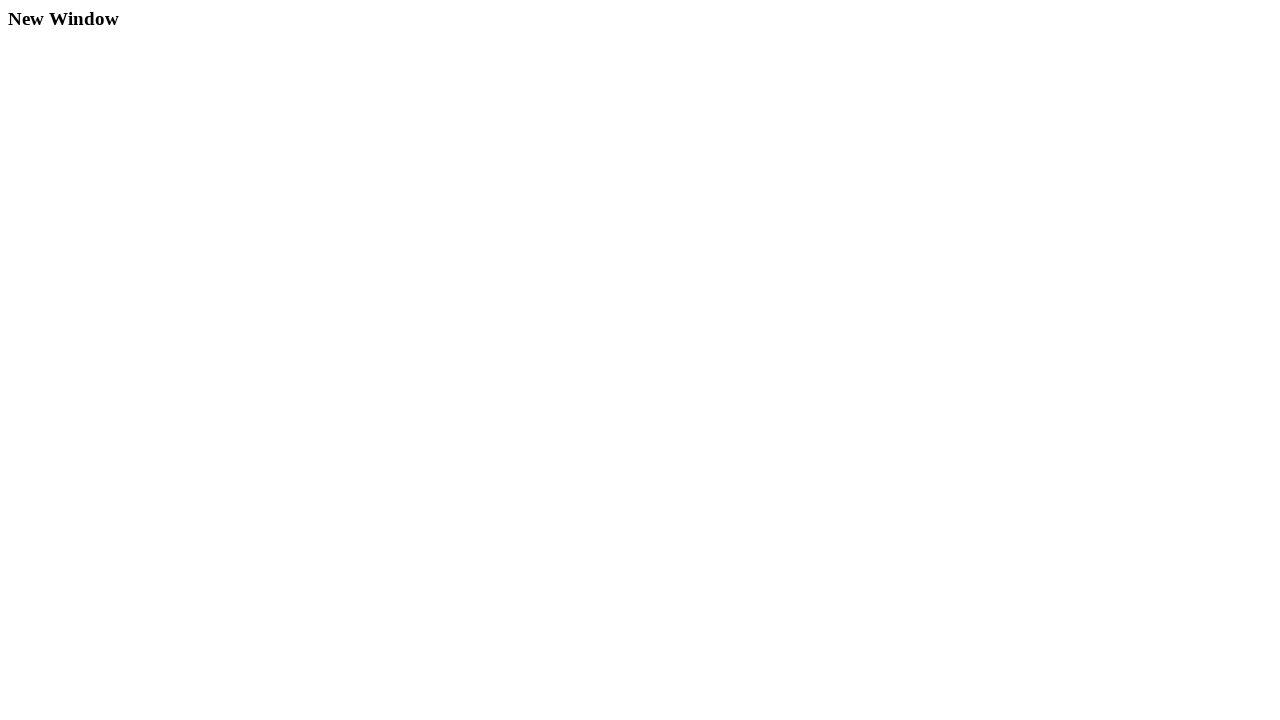

Verified new tab title is 'New Window'
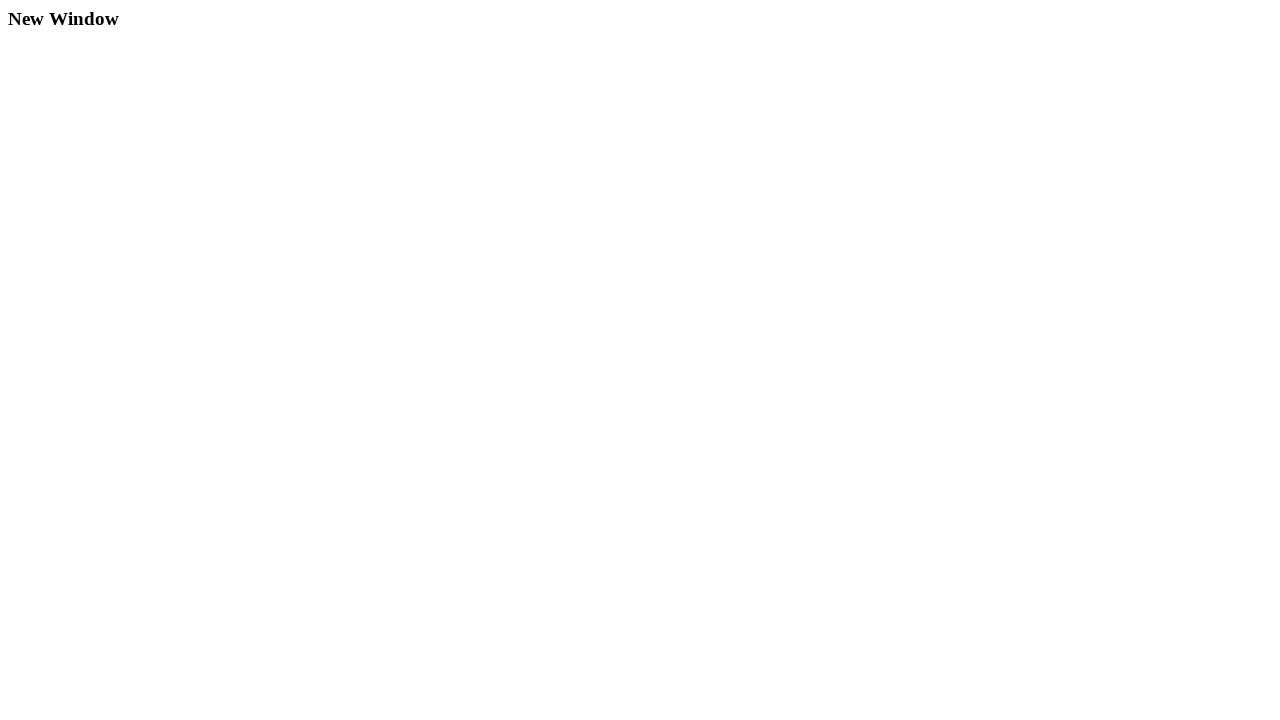

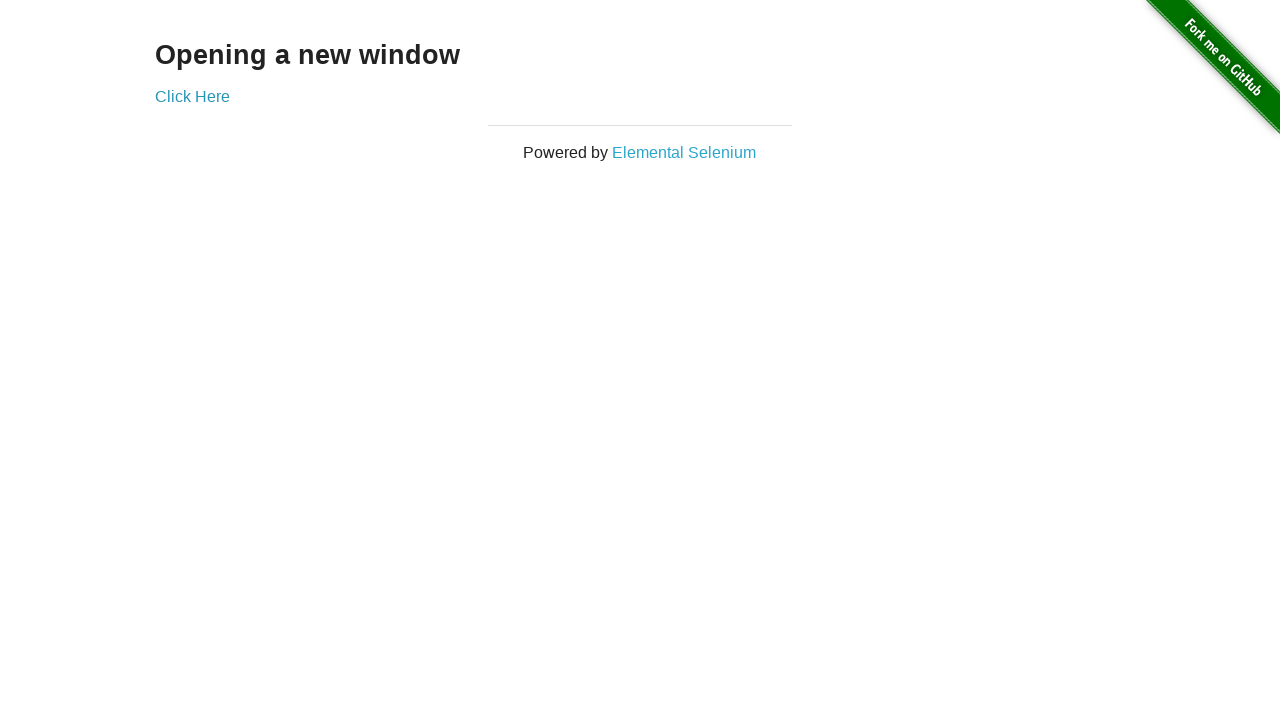